Tests monitor category navigation by clicking the Monitors category link and verifying that Apple monitor 24 product is displayed

Starting URL: https://www.demoblaze.com/index.html

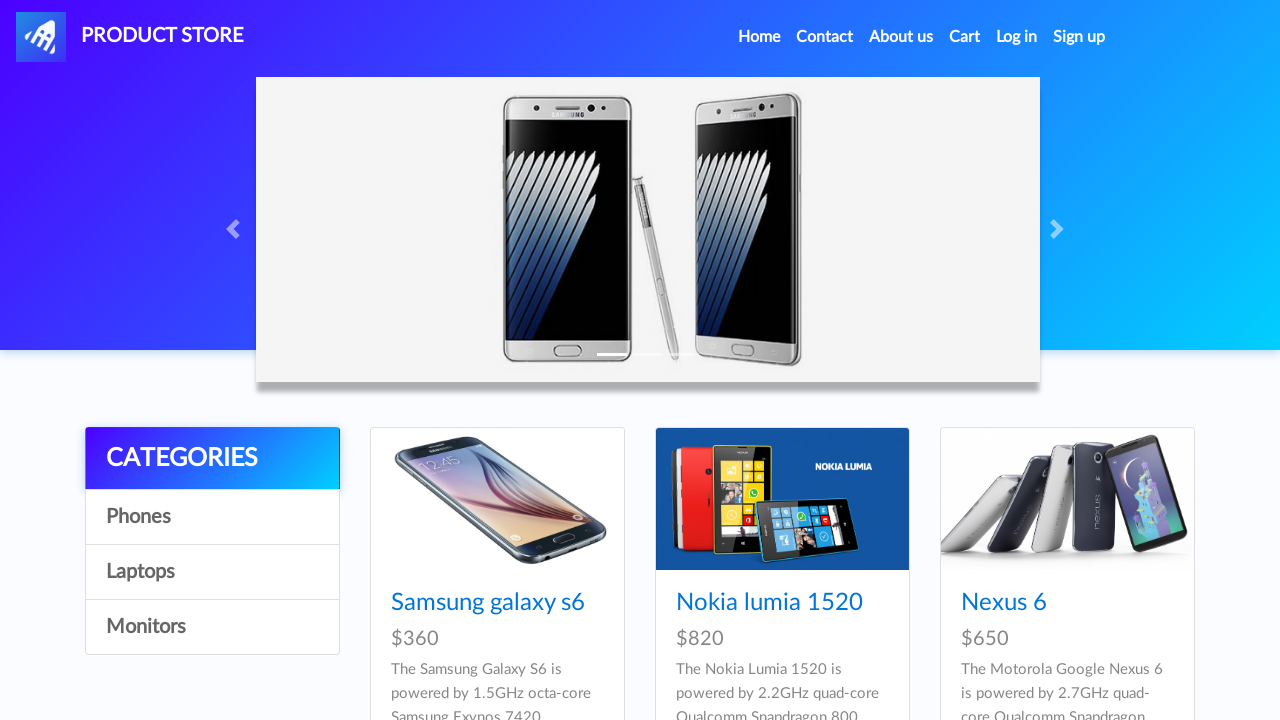

Clicked on Monitors category link at (212, 627) on a[onclick="byCat('monitor')"]
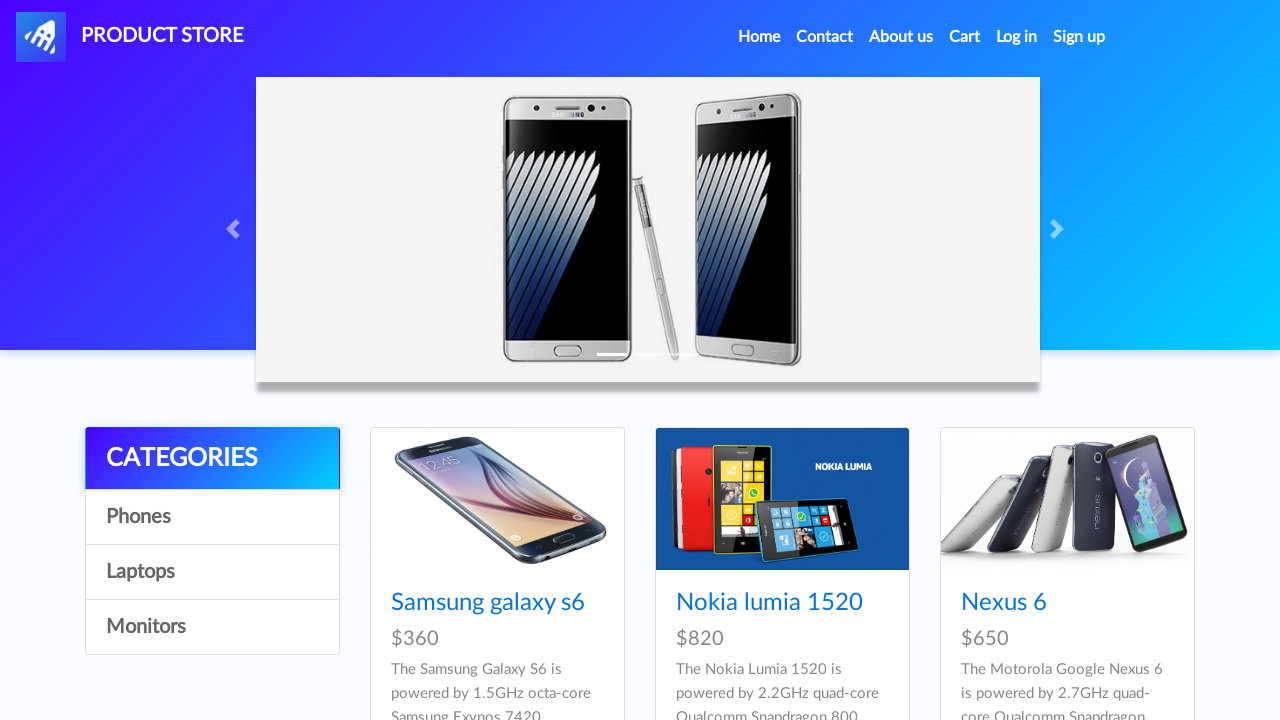

Apple monitor 24 product is displayed
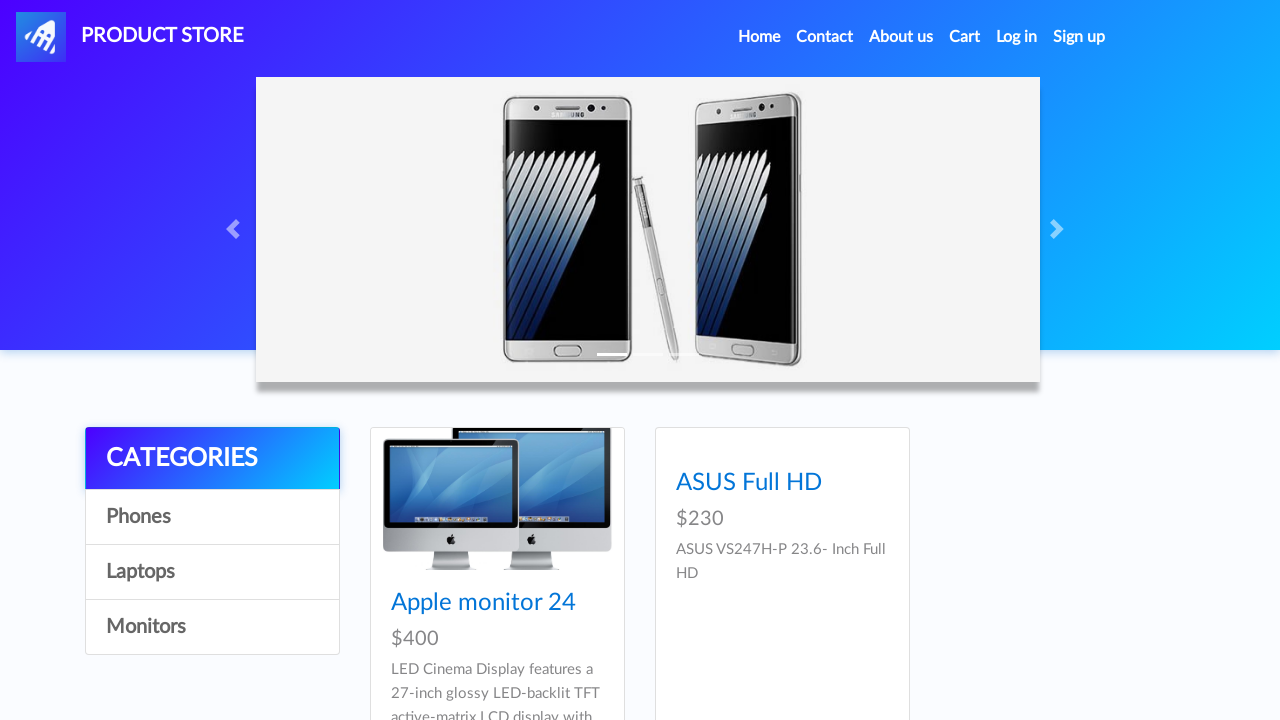

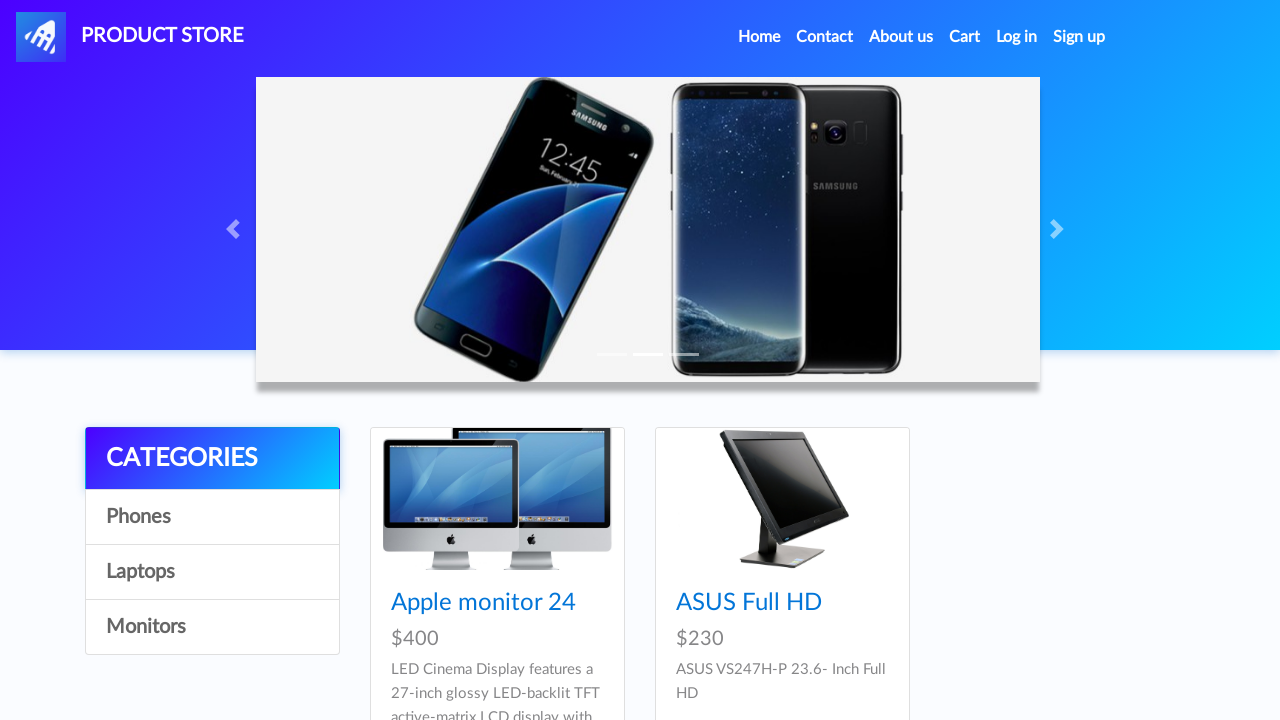